Tests navigation on an educational website by clicking a header menu button and then selecting a compilations option from a dropdown menu.

Starting URL: https://obrazoval.ru/

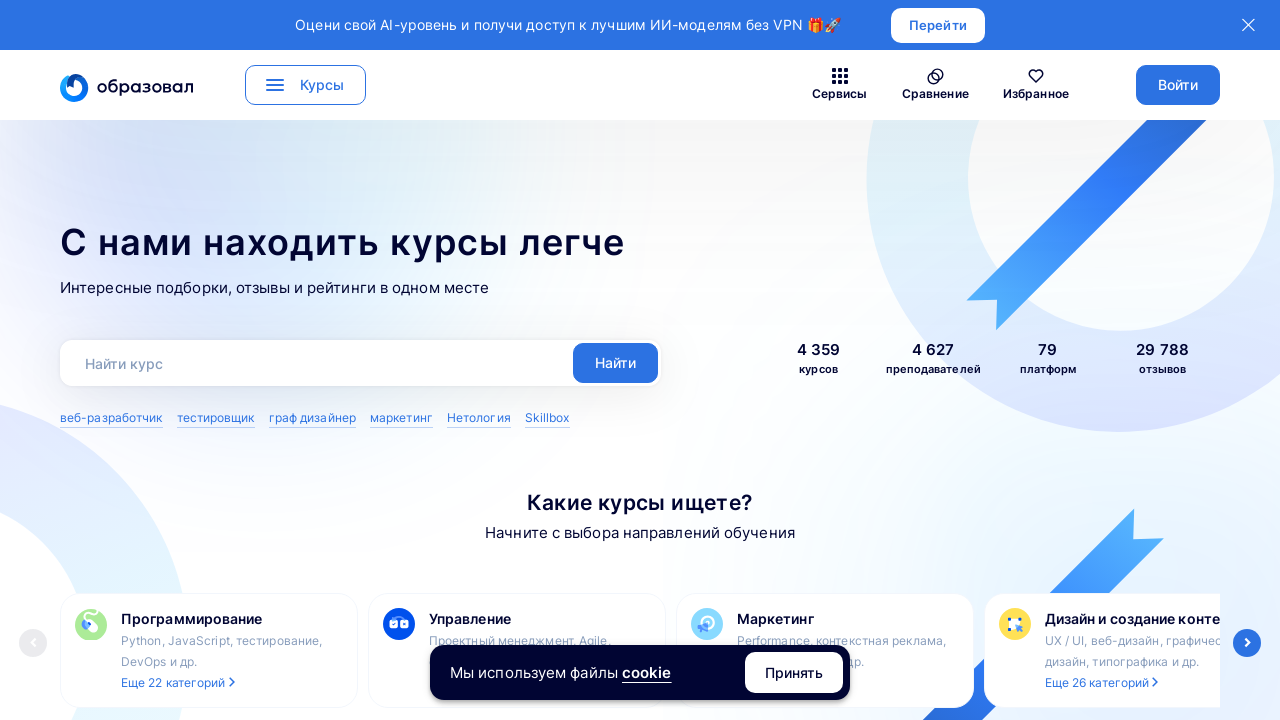

Clicked header menu button to open navigation menu at (840, 85) on .b-header-menu__btn.q-mr-md.text-center.cursor-pointer
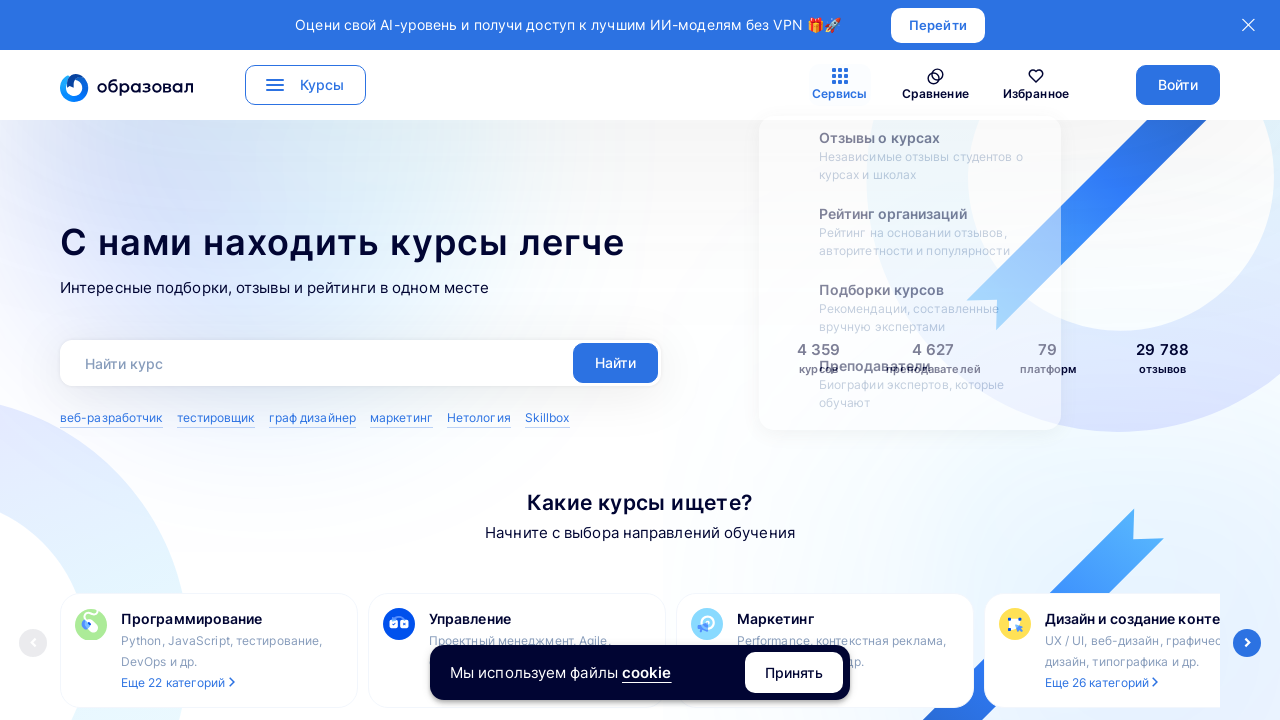

Dropdown menu description element is now visible
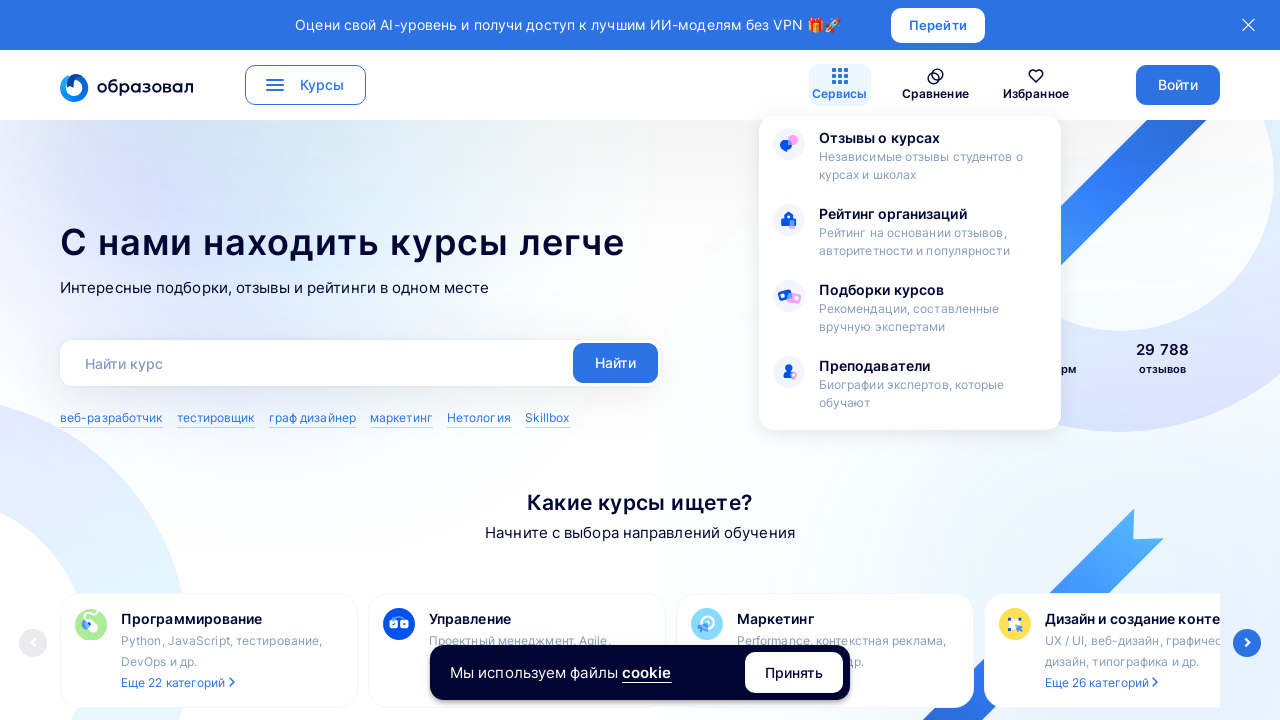

Clicked compilations option from dropdown menu at (933, 166) on .b-ui-dropdown-menu__description
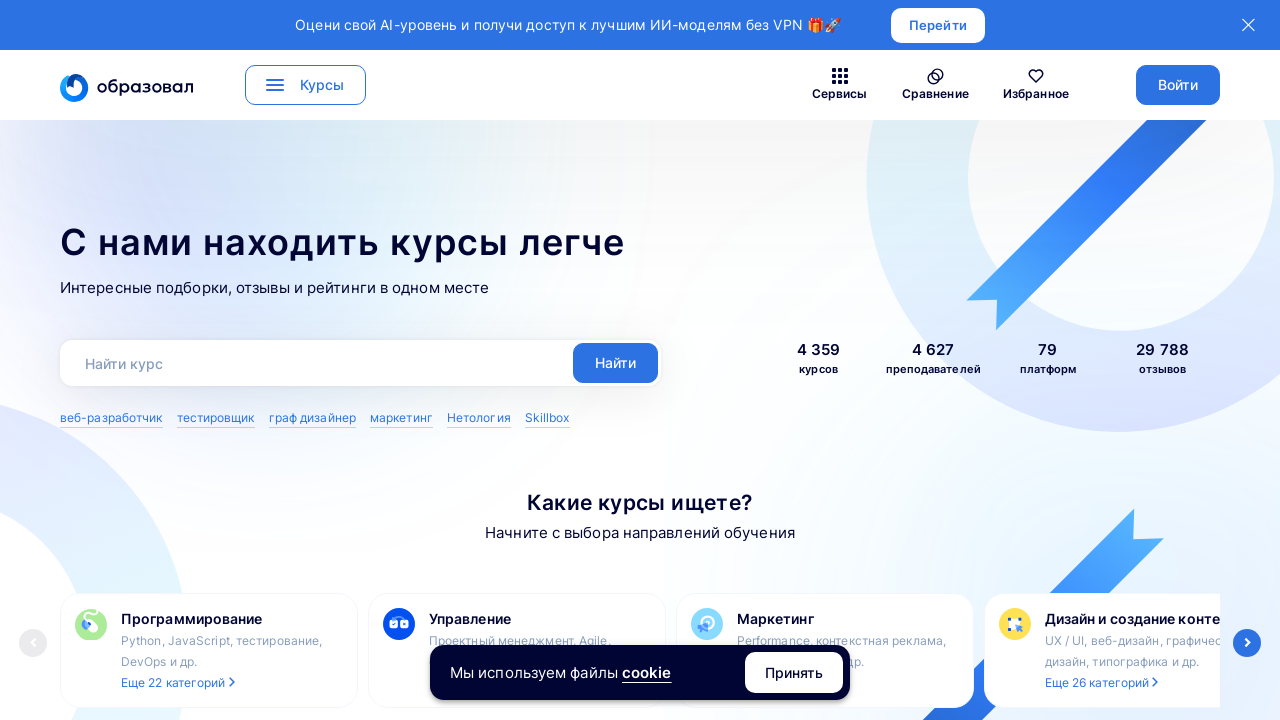

Page finished loading after selecting compilations
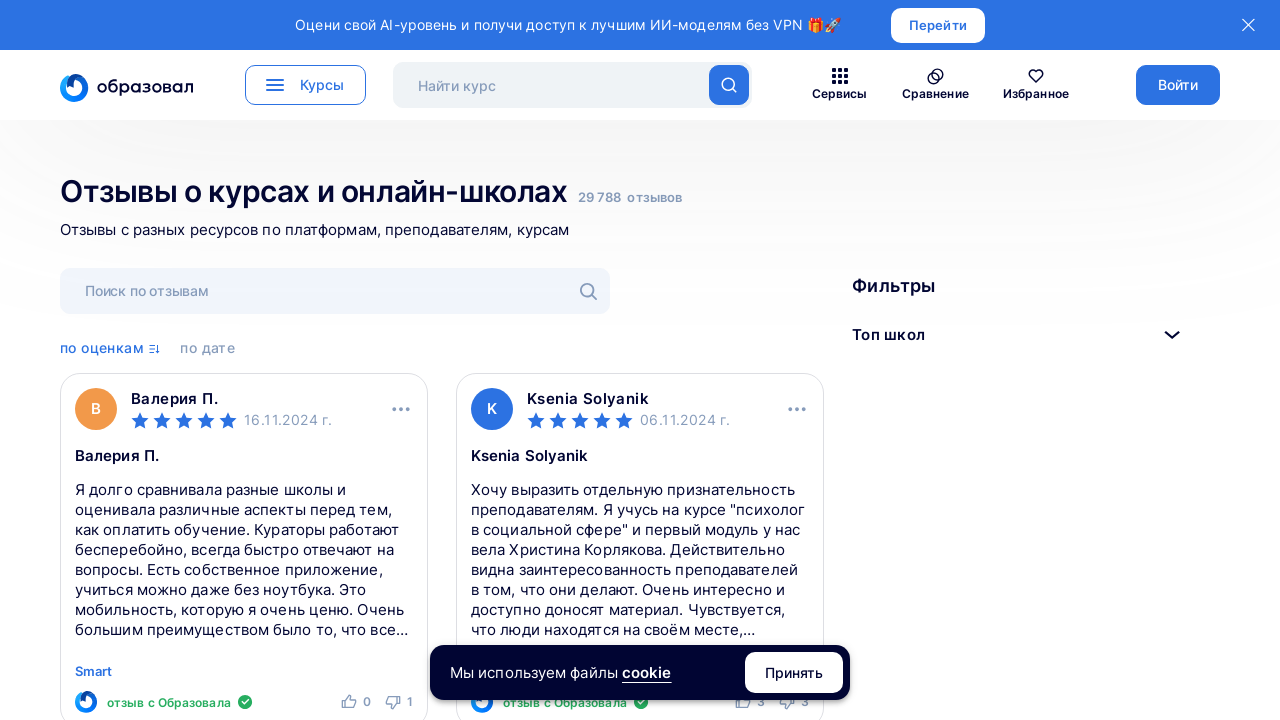

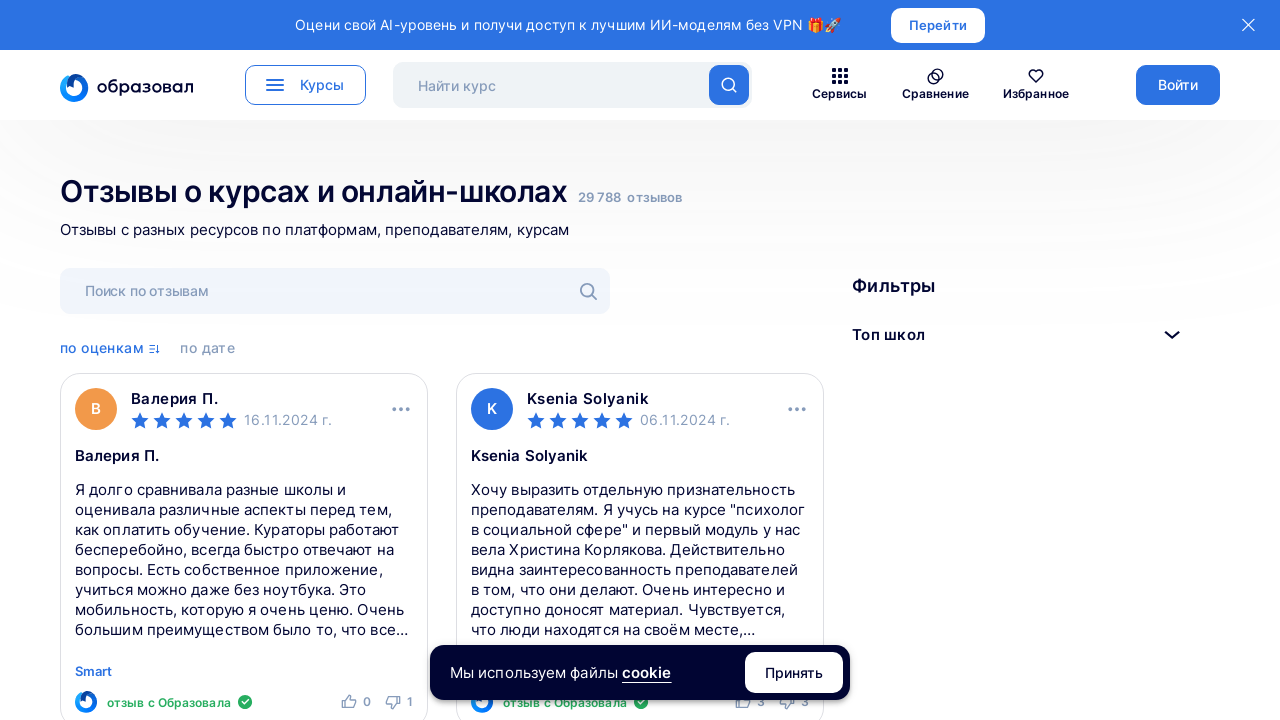